Tests page load functionality by navigating to the AJIO e-commerce website and waiting for the page to load

Starting URL: https://www.ajio.com/

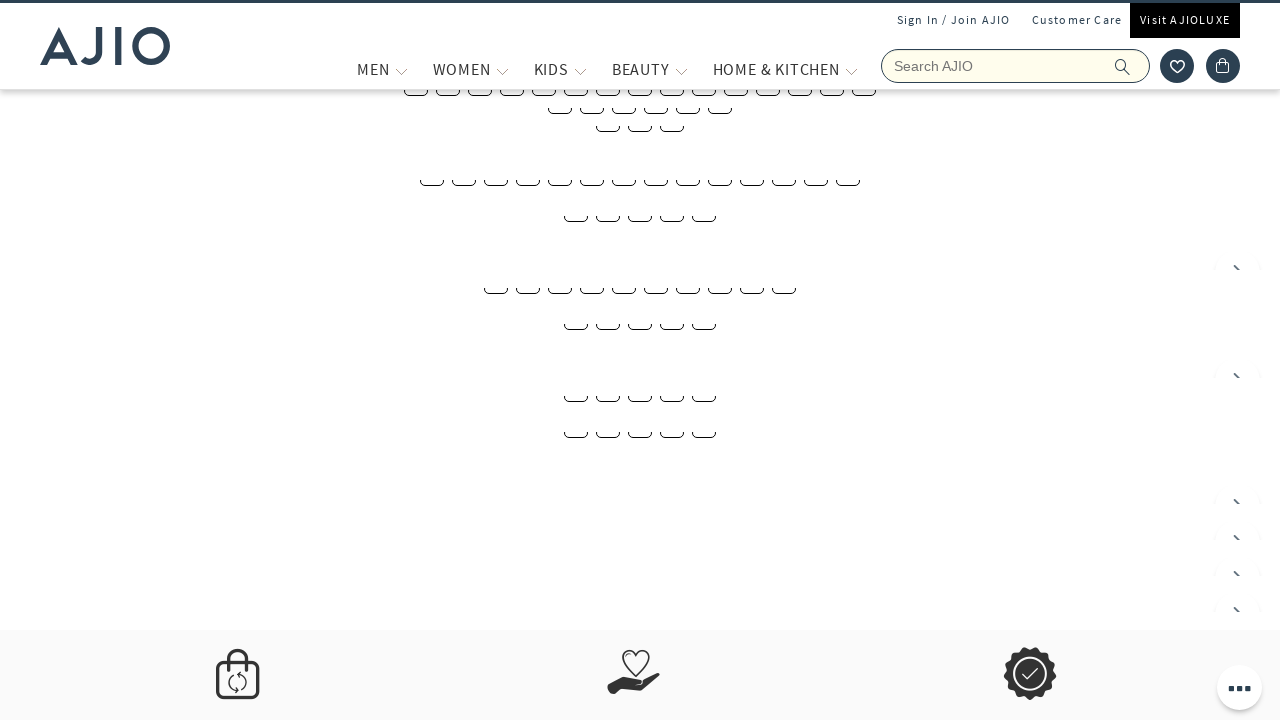

Page load state completed for AJIO e-commerce website
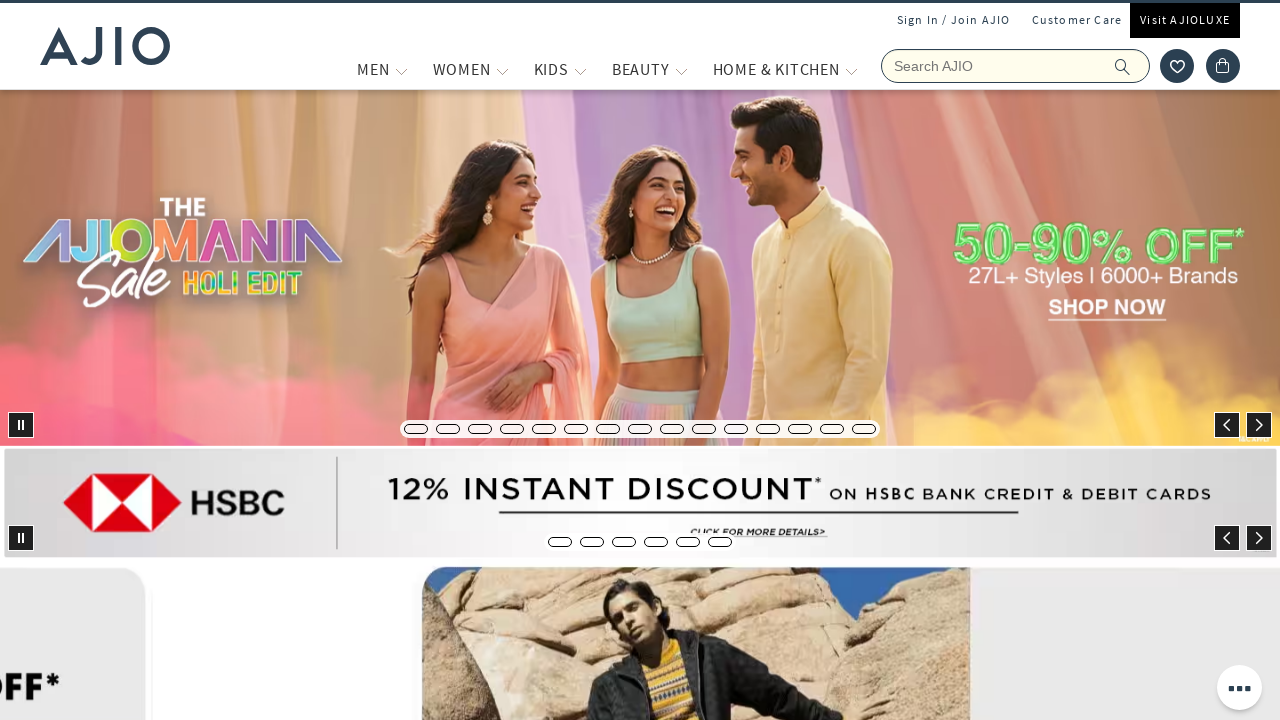

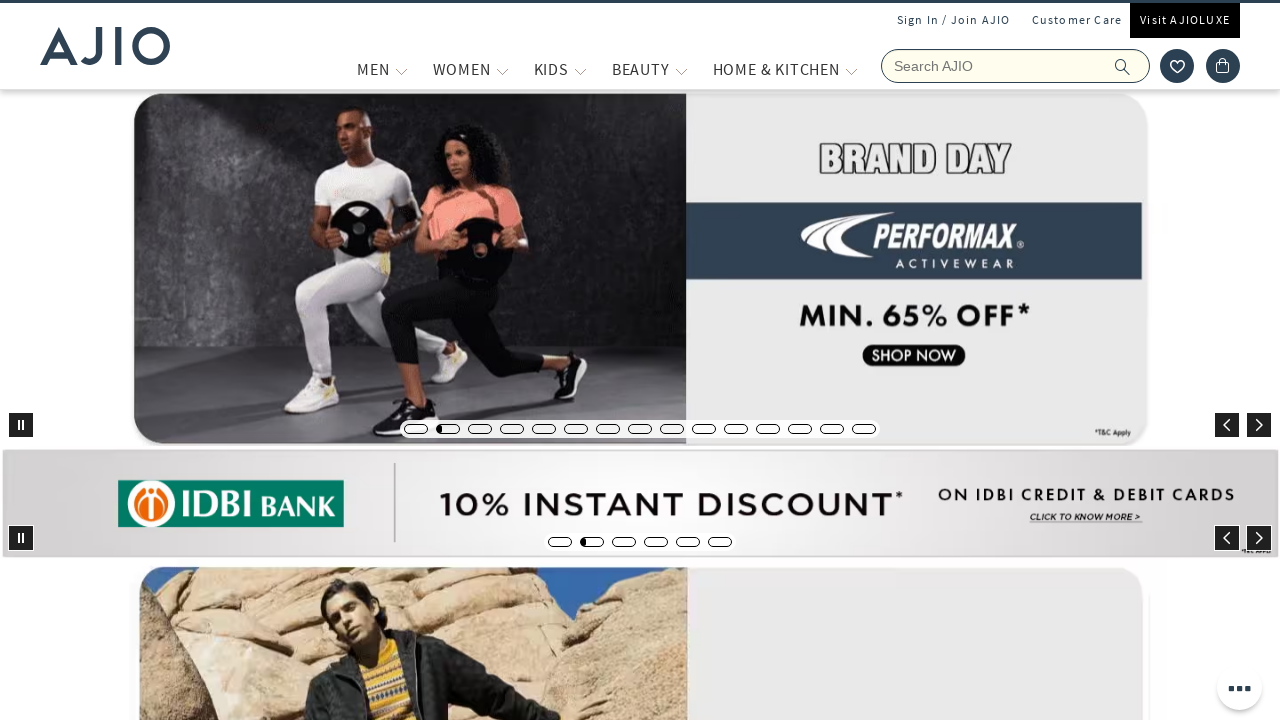